Tests simple JavaScript alert by clicking the button, reading the alert text, and accepting it

Starting URL: https://training-support.net/webelements/alerts

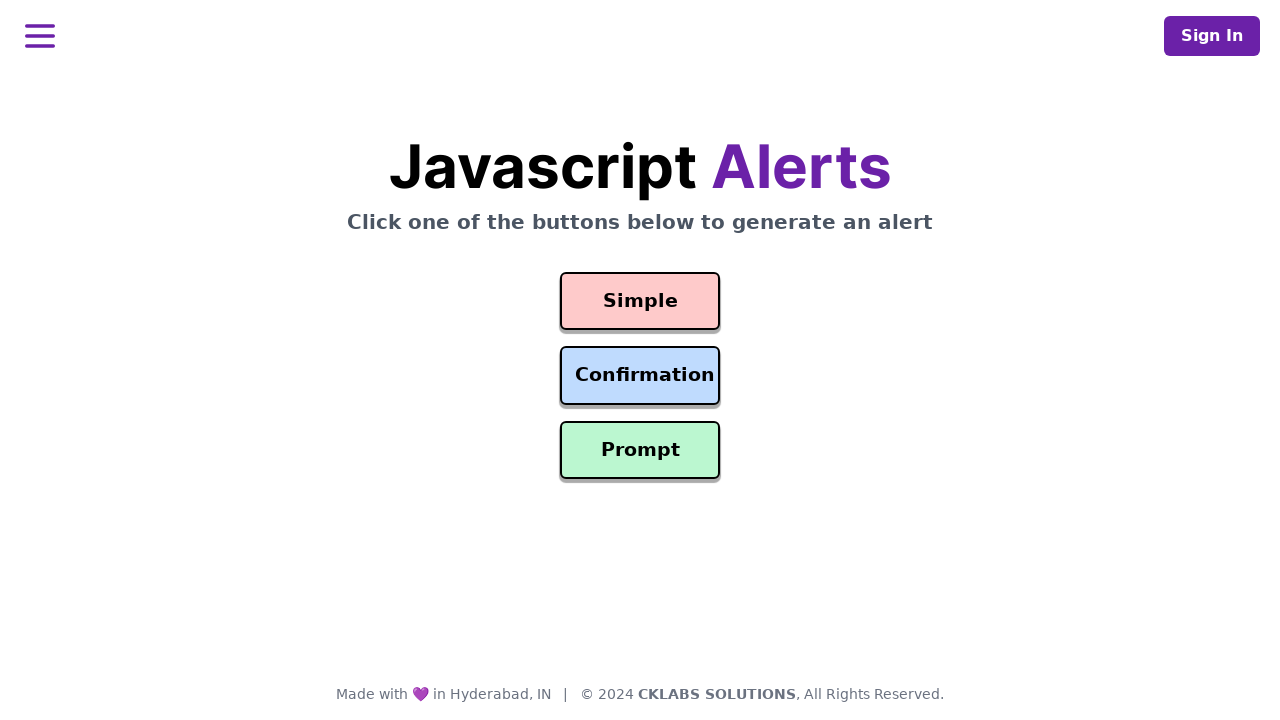

Clicked the Simple Alert button at (640, 301) on #simple
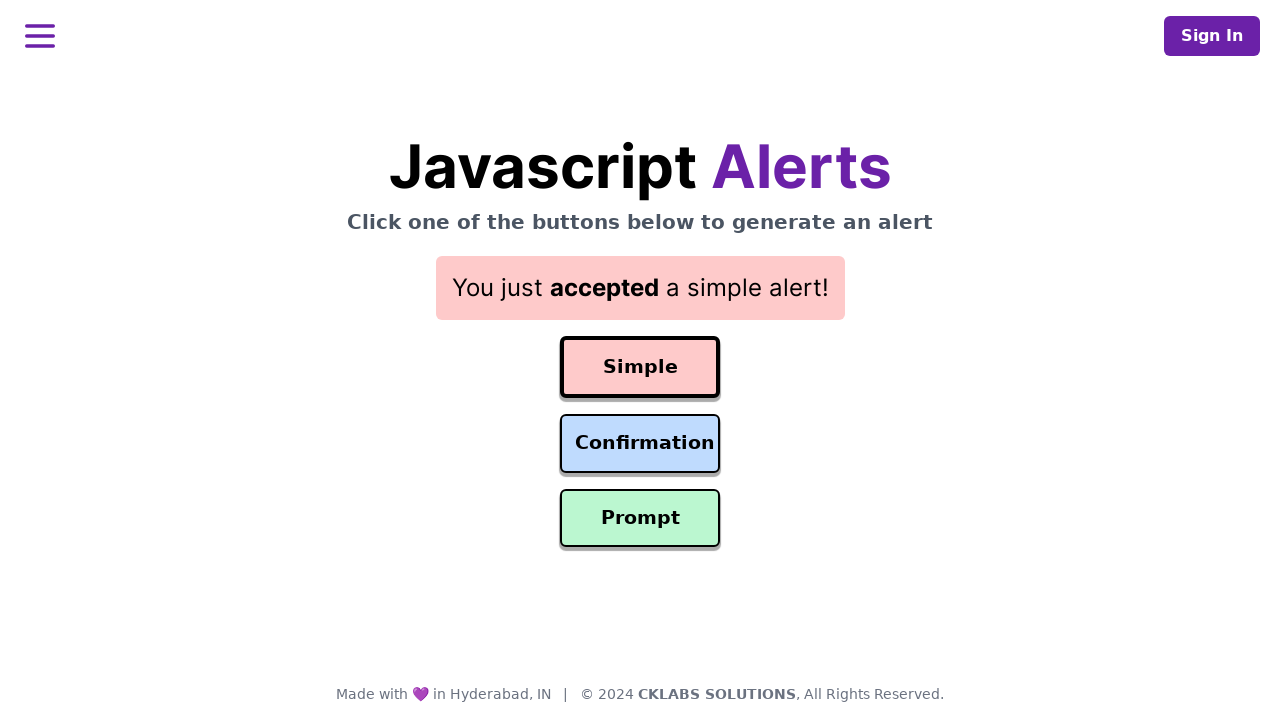

Set up dialog handler to accept alert
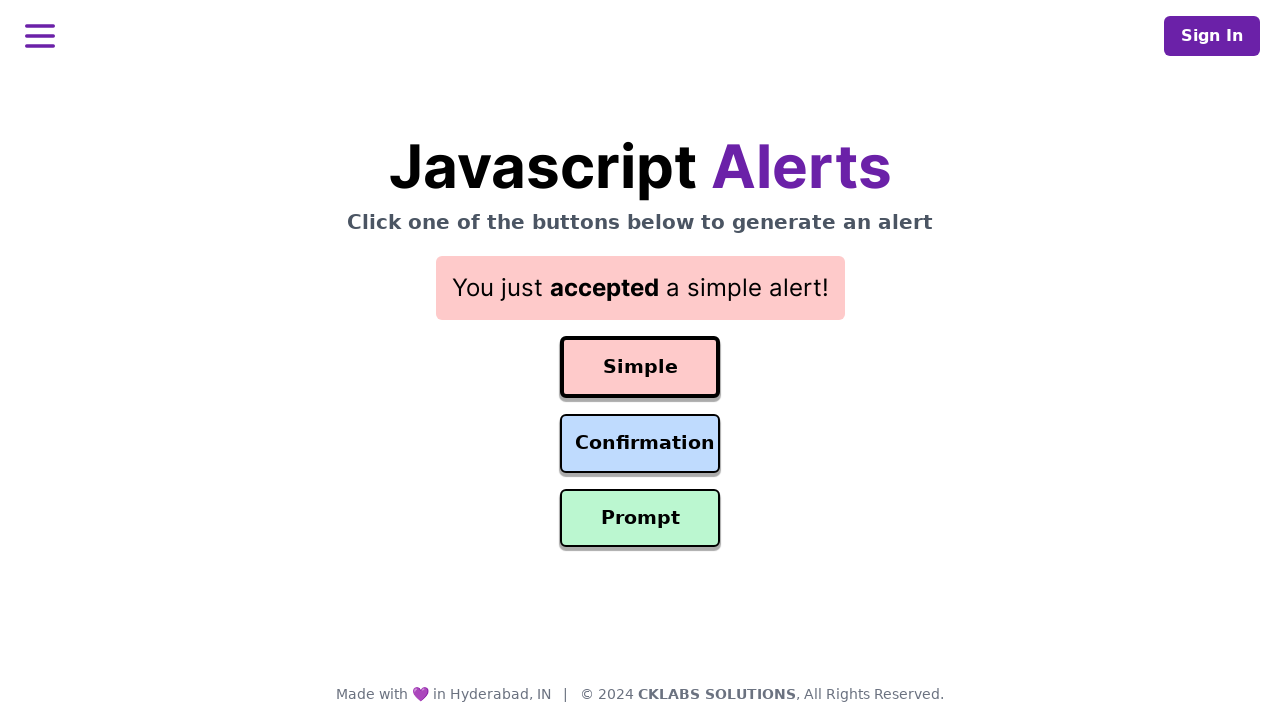

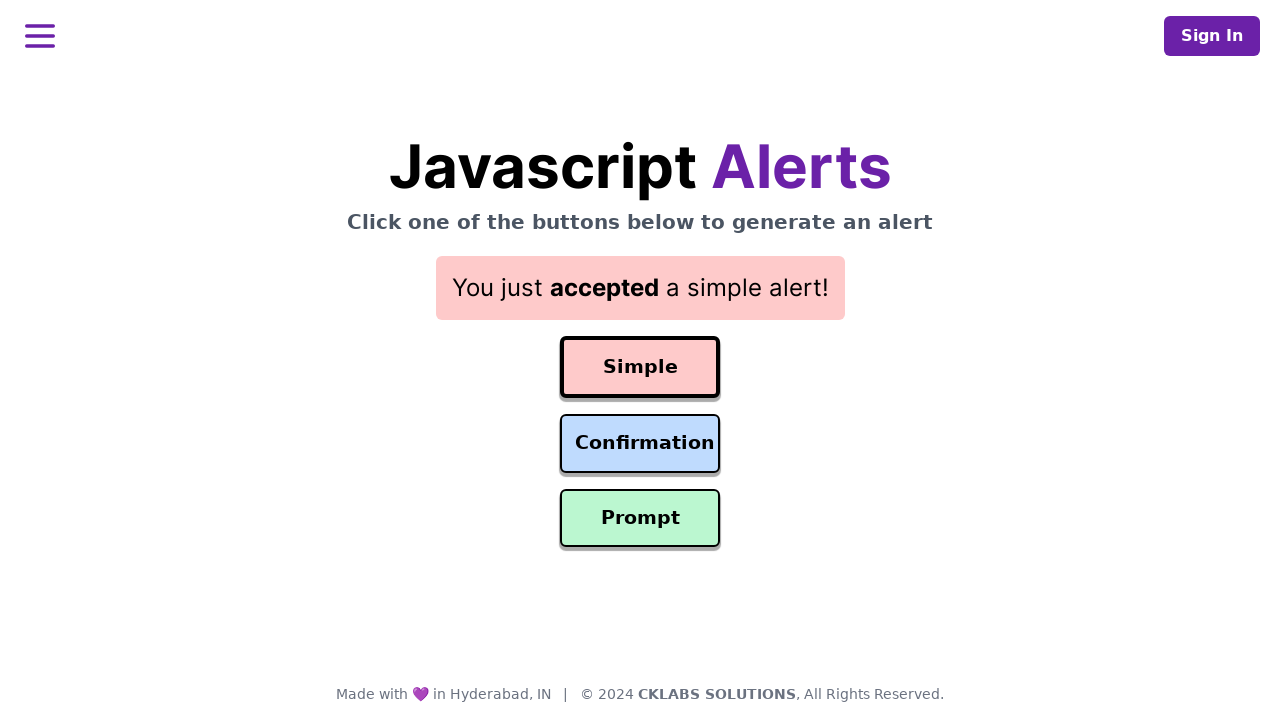